Tests table sorting functionality by collecting vegetable/fruit names across all pagination pages, clicking the sort header, and verifying the data is sorted correctly

Starting URL: https://rahulshettyacademy.com/seleniumPractise/#/offers

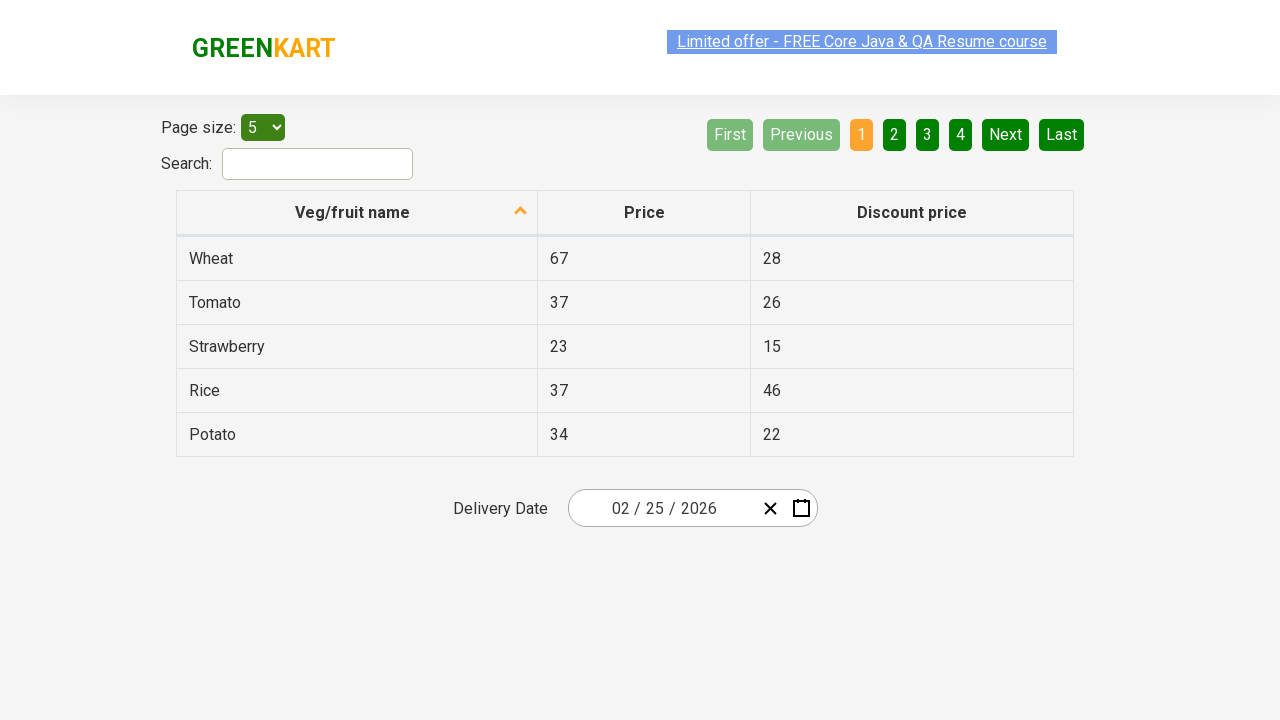

Collected vegetable/fruit names from current page
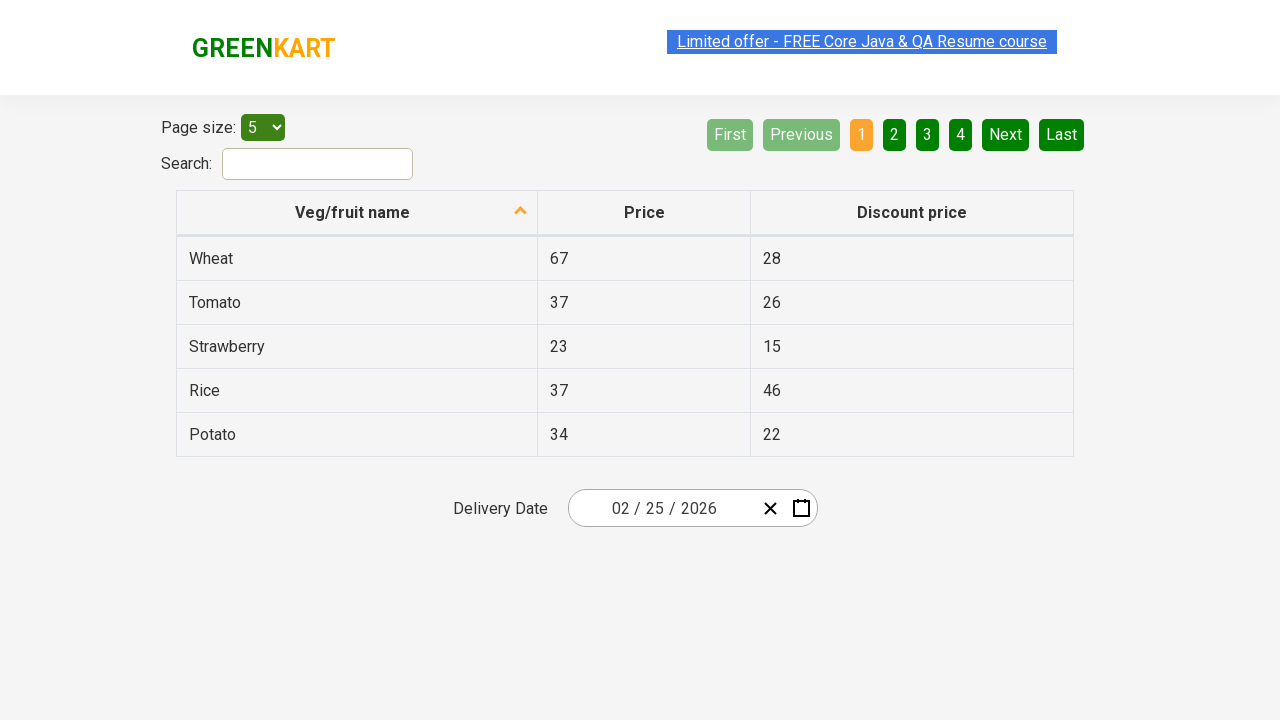

Clicked next page button at (1006, 134) on xpath=//a[@aria-label='Next'][@aria-disabled='false']
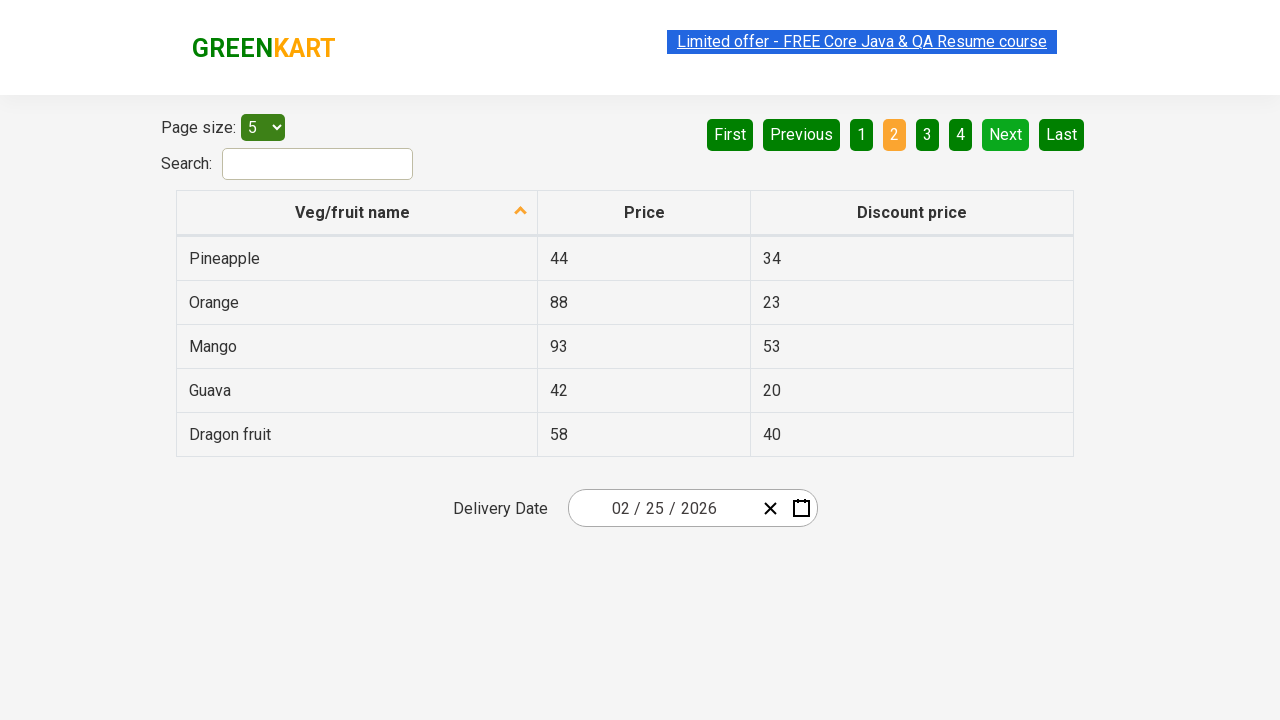

Waited for next page to load
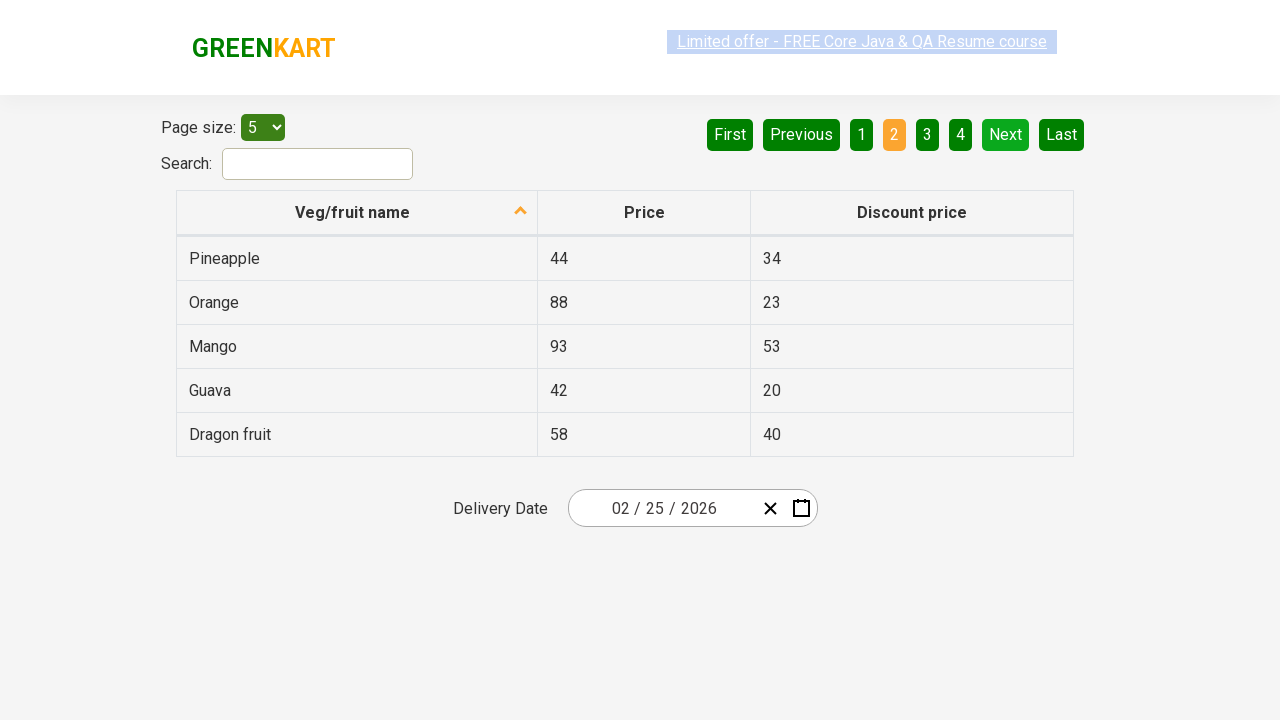

Collected vegetable/fruit names from current page
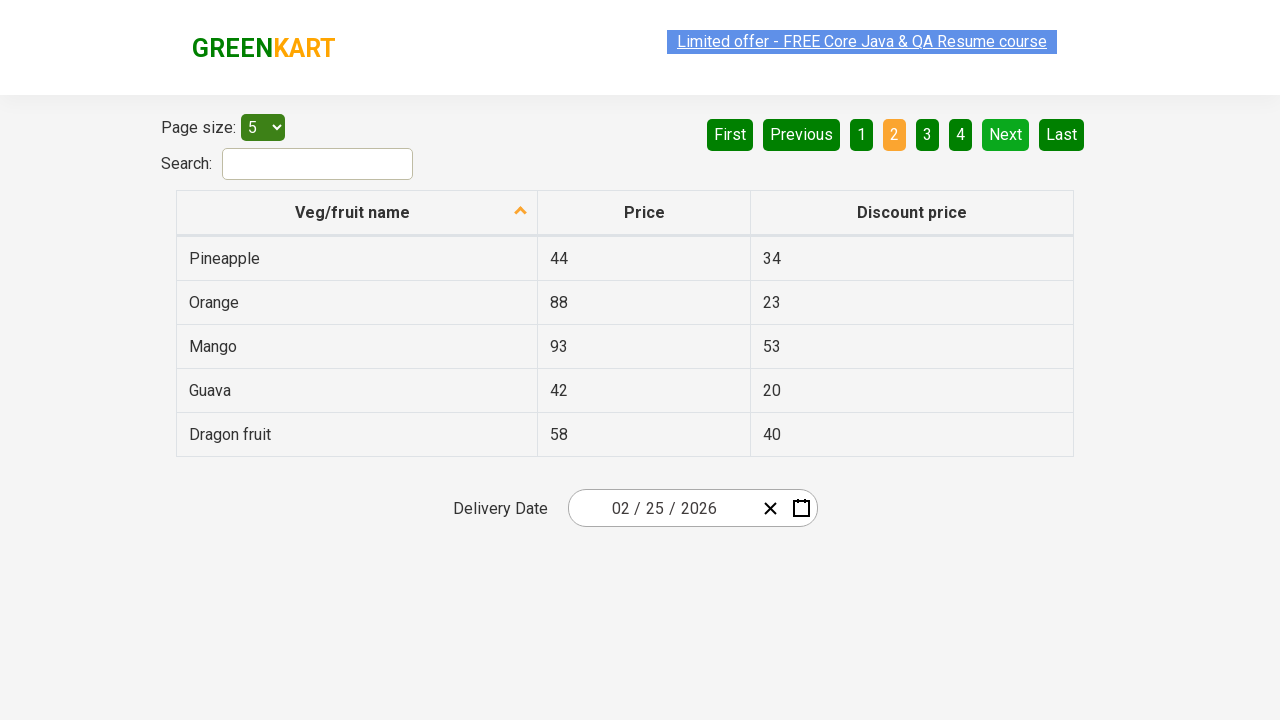

Clicked next page button at (1006, 134) on xpath=//a[@aria-label='Next'][@aria-disabled='false']
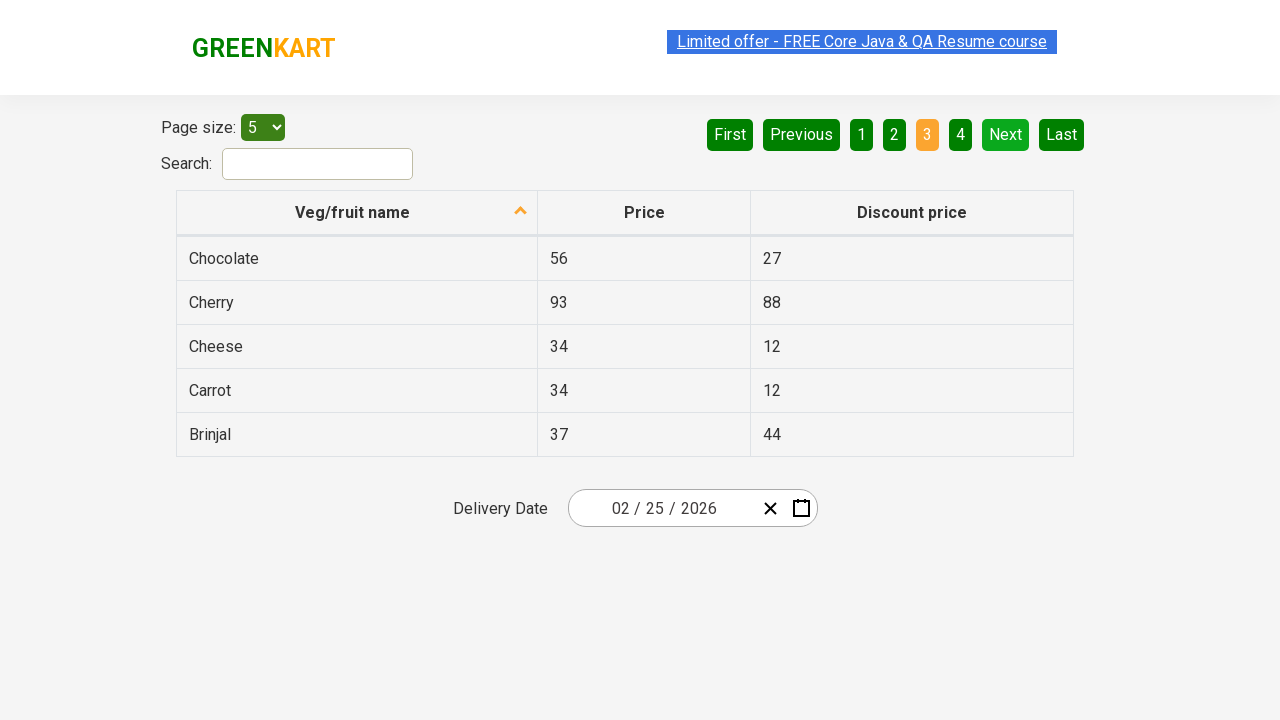

Waited for next page to load
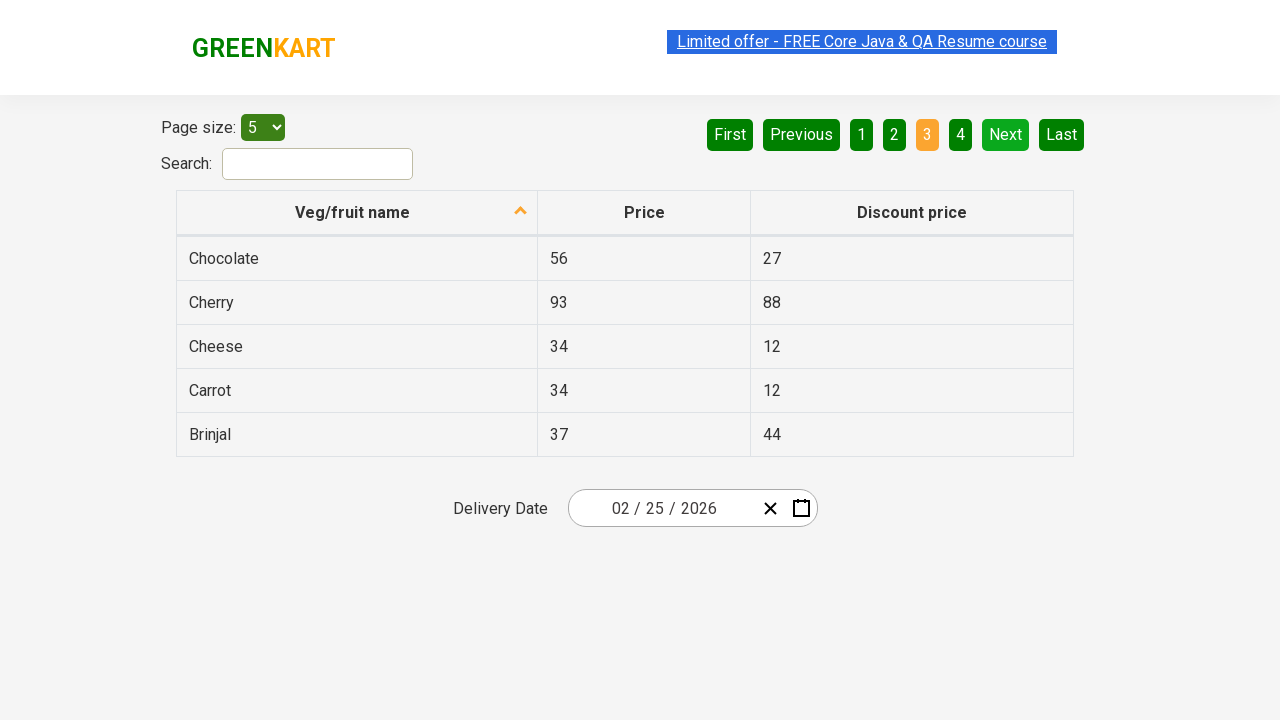

Collected vegetable/fruit names from current page
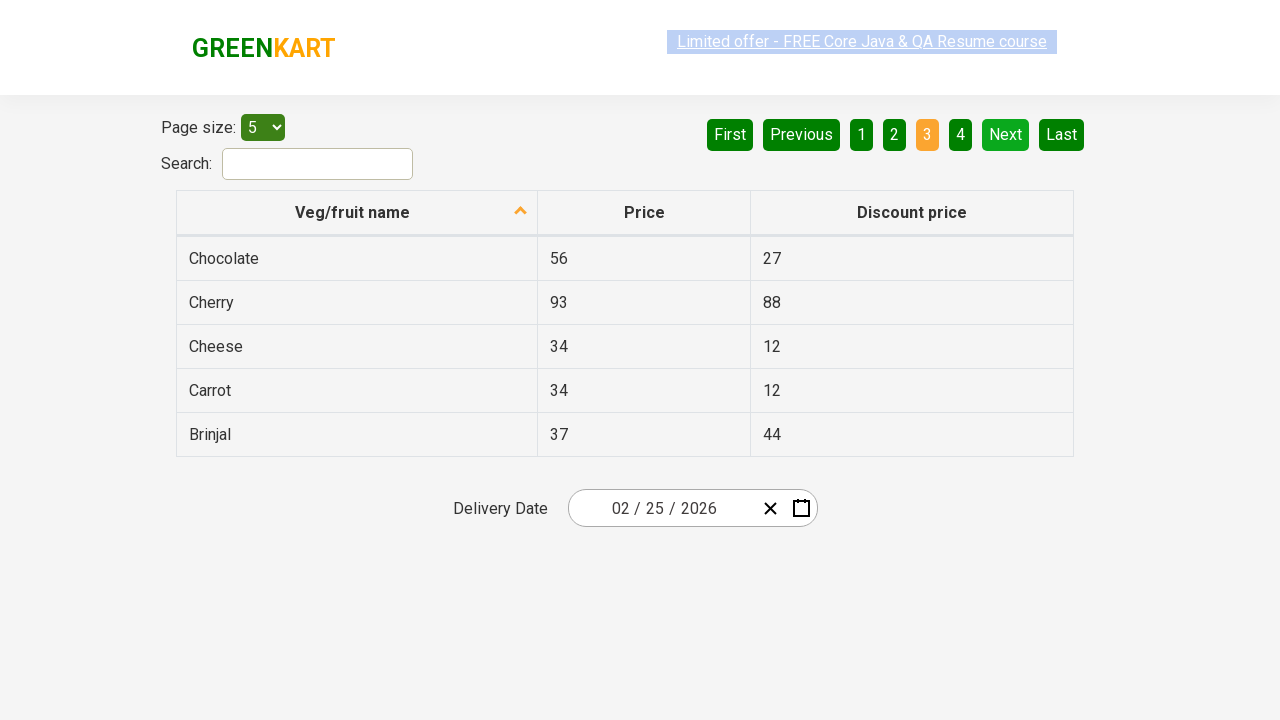

Clicked next page button at (1006, 134) on xpath=//a[@aria-label='Next'][@aria-disabled='false']
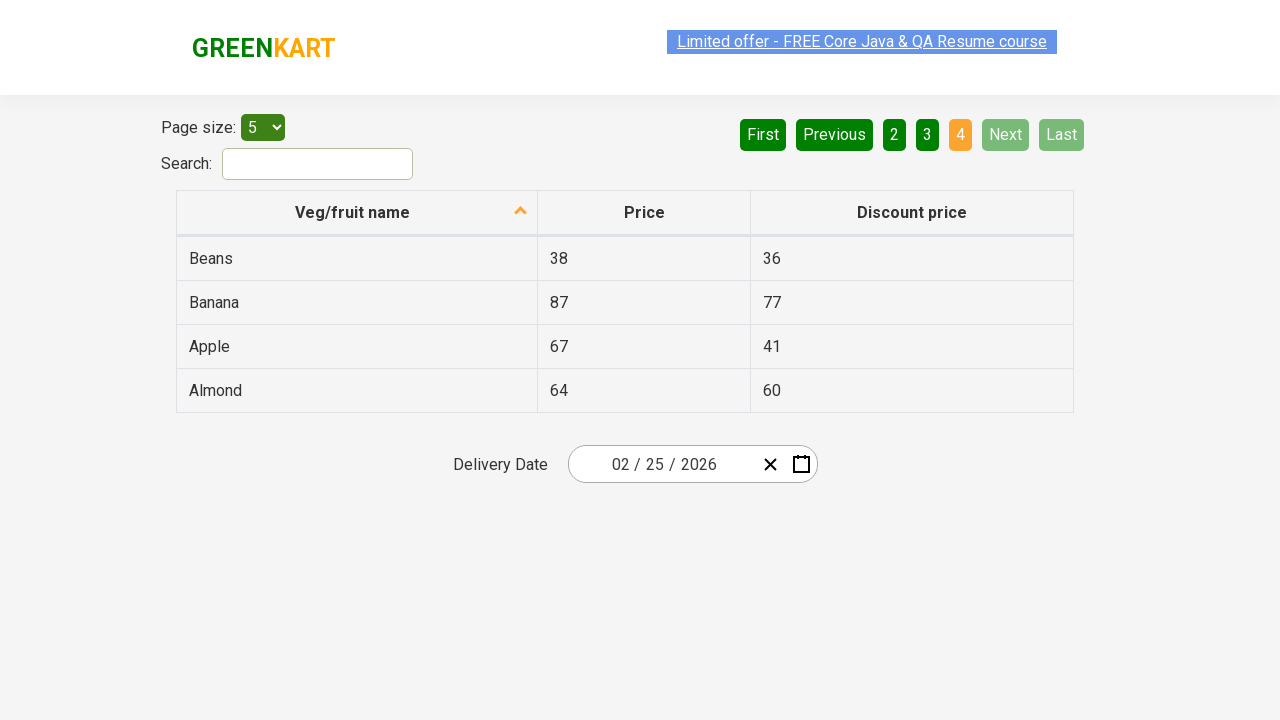

Waited for next page to load
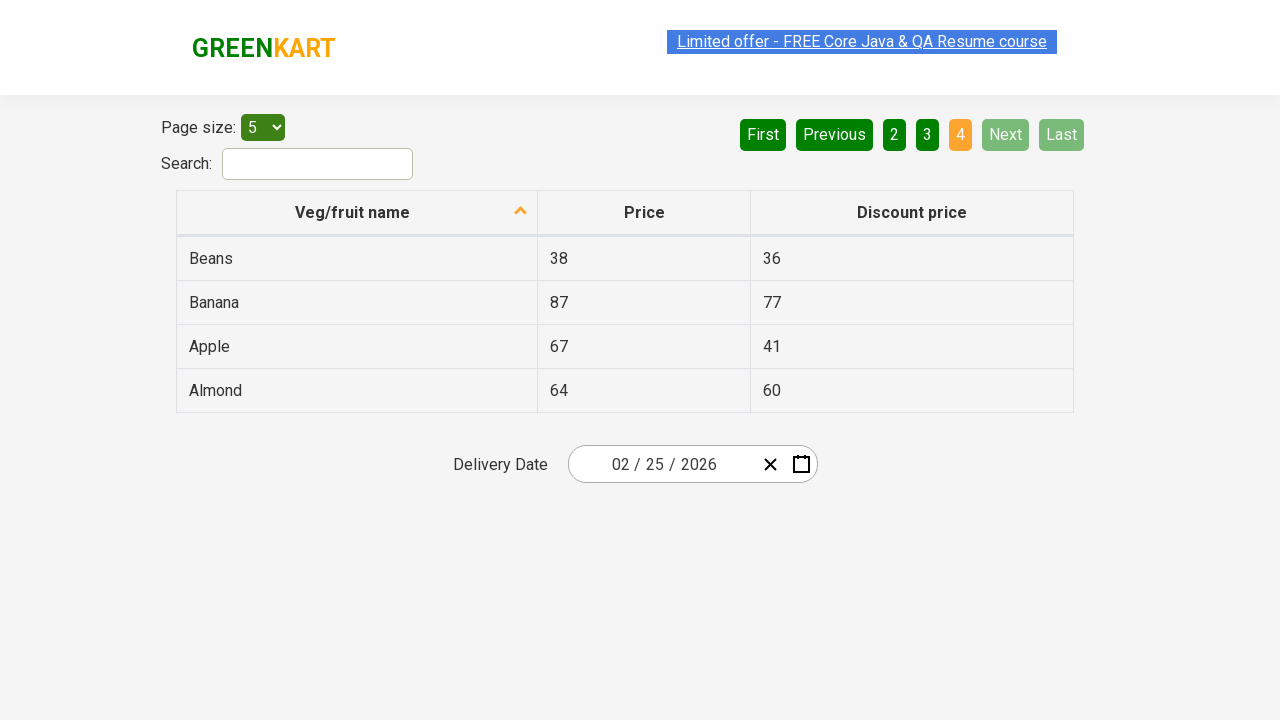

Collected vegetable/fruit names from current page
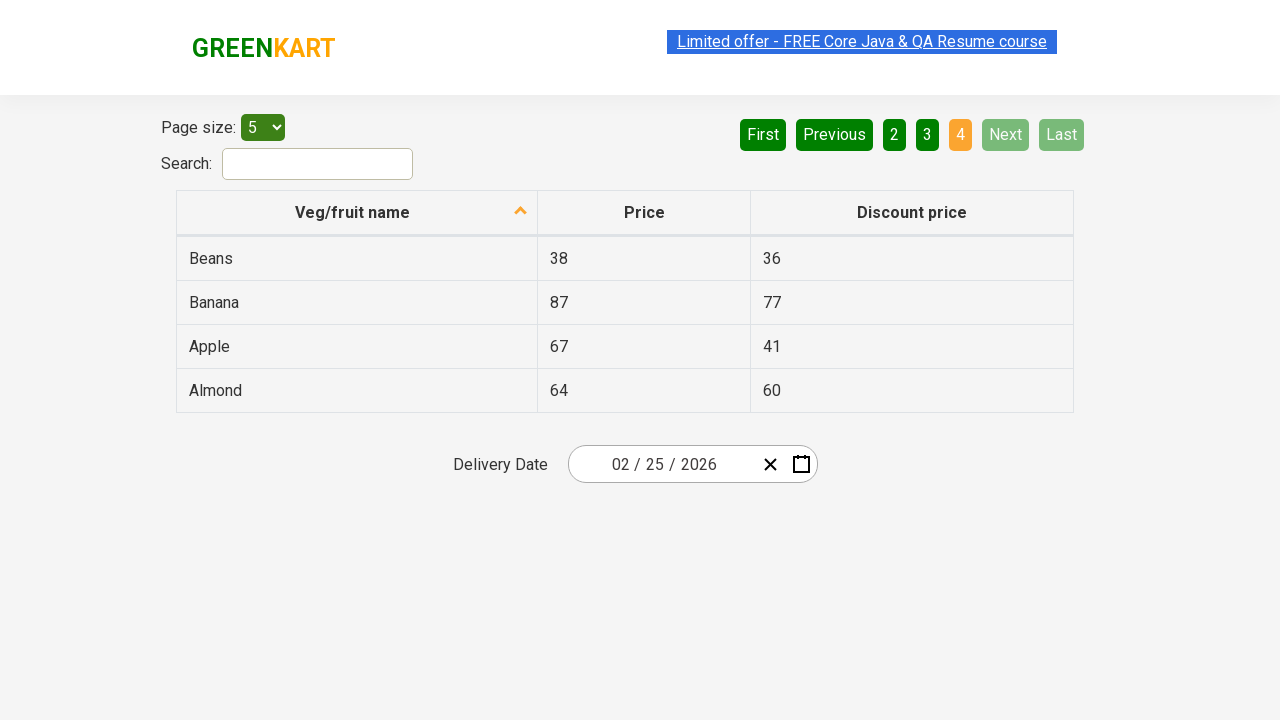

Clicked first page button to return to start at (763, 134) on xpath=//a[@aria-label='First'][@aria-disabled='false']
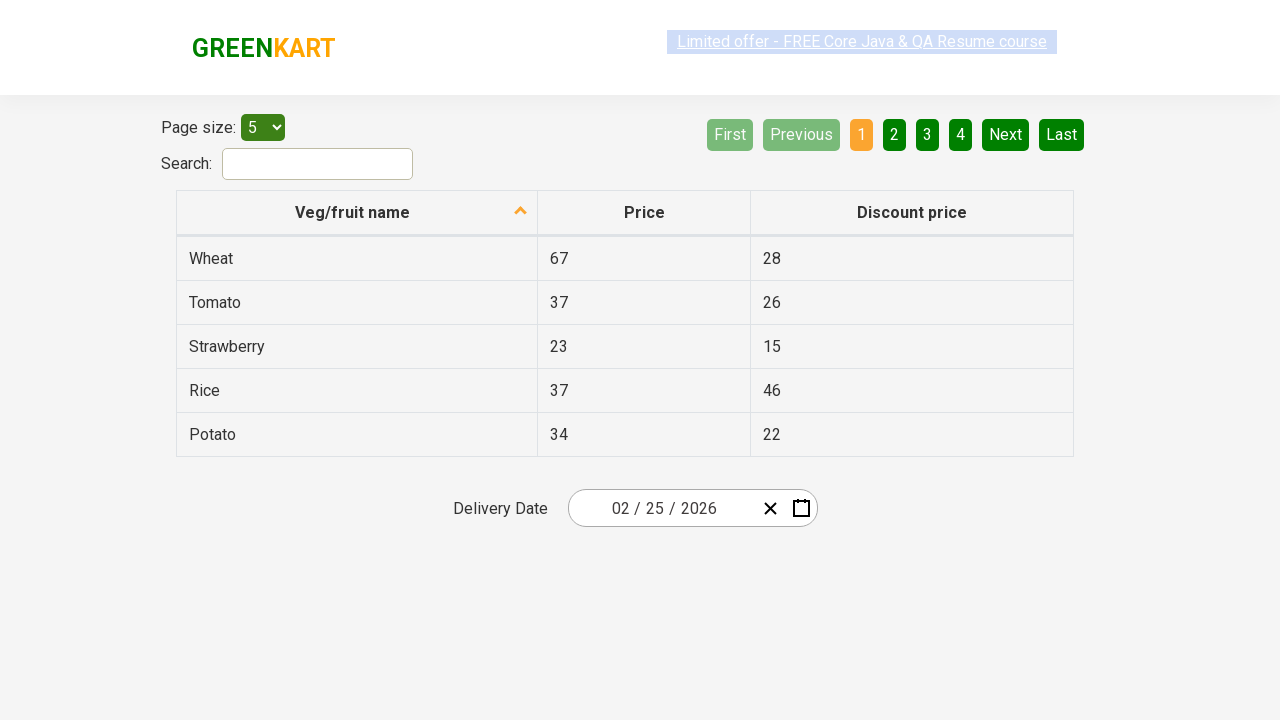

Waited for first page to load
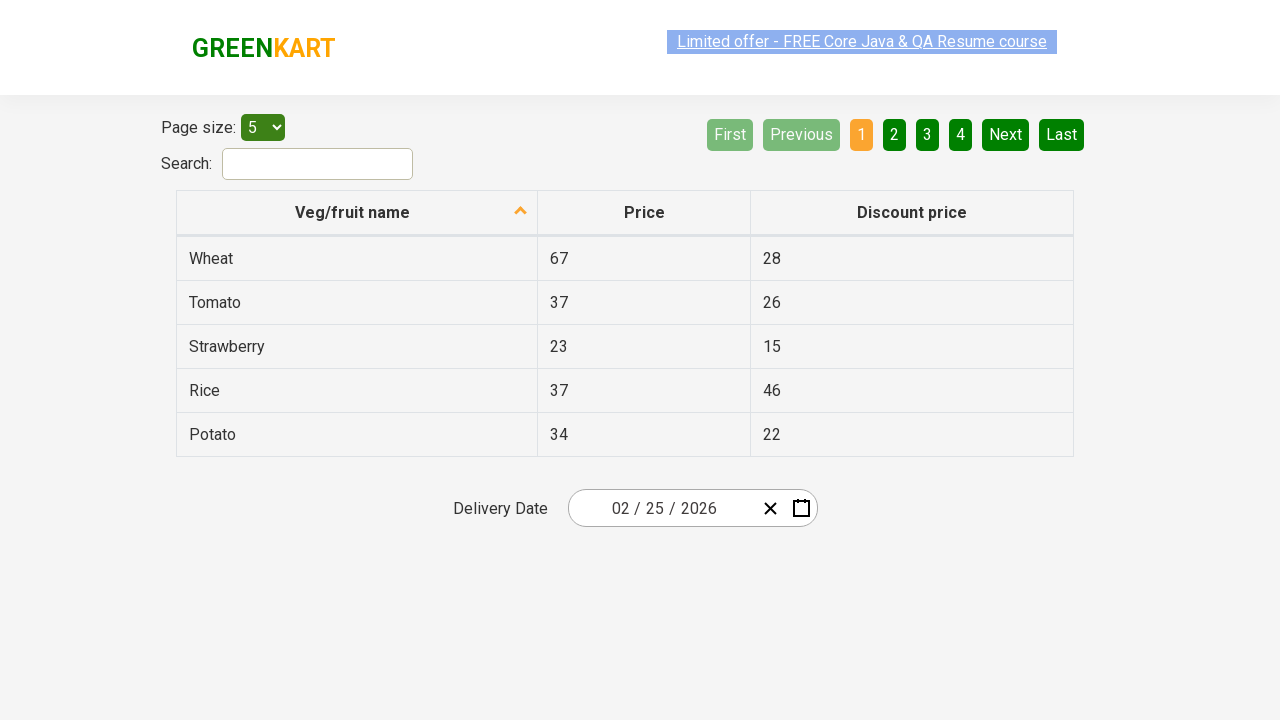

Clicked Veg/fruit name column header to sort at (353, 212) on xpath=//span[text()='Veg/fruit name']
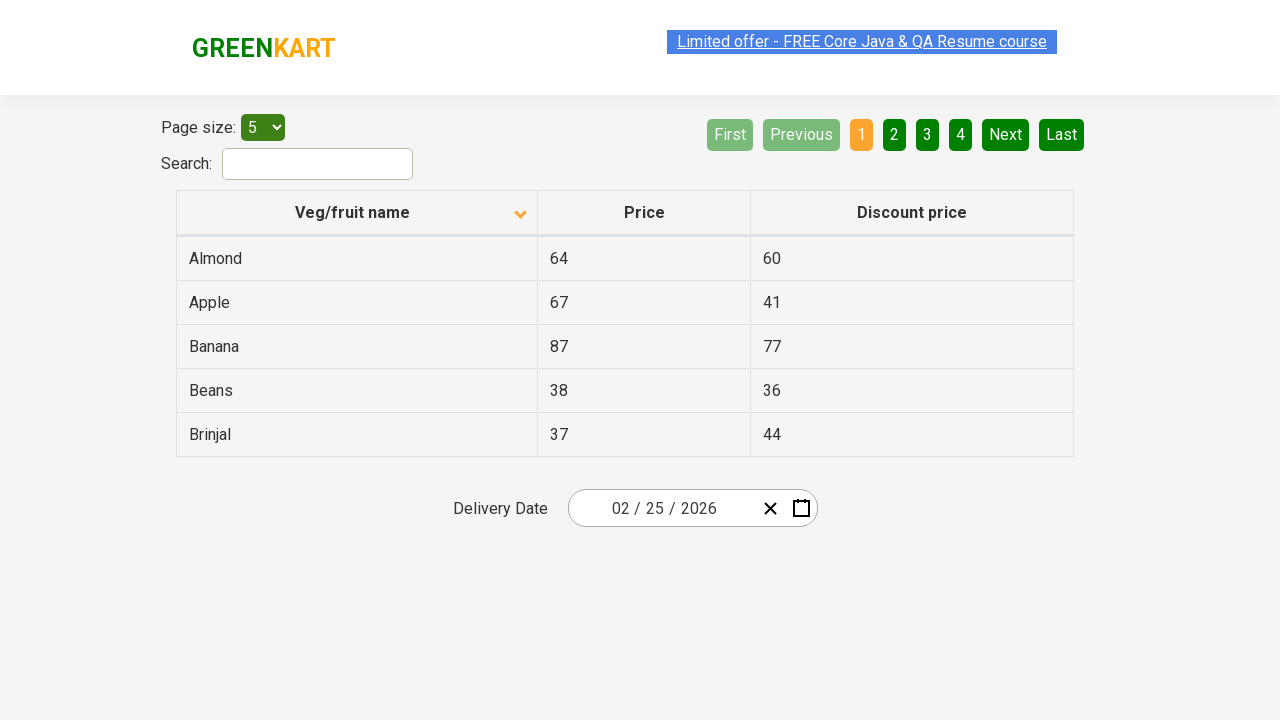

Waited for table to sort
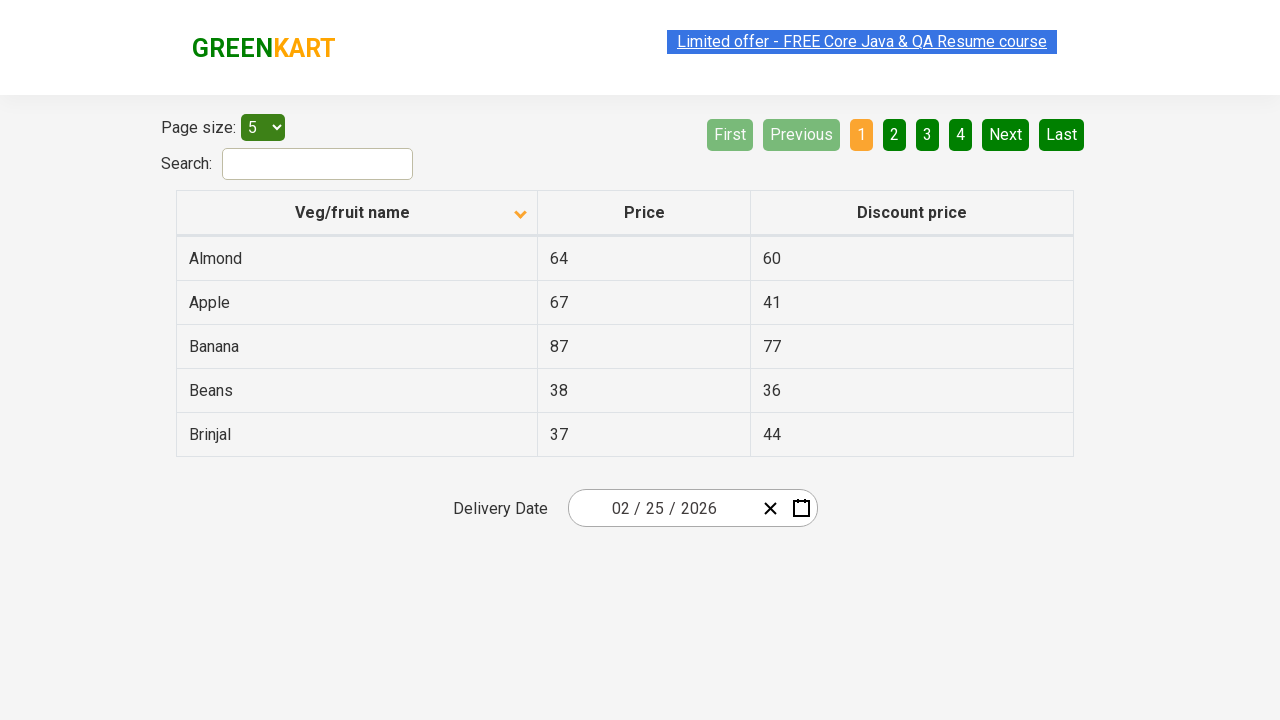

Collected sorted vegetable/fruit names from current page
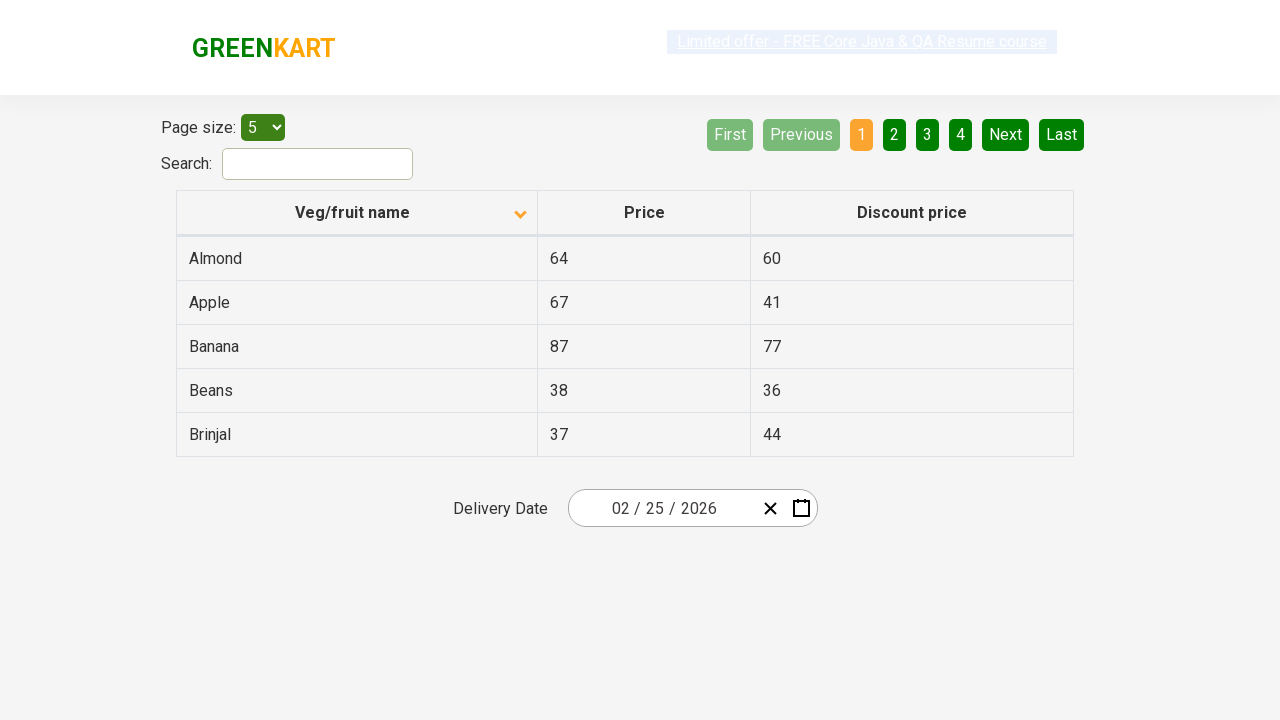

Clicked next page button in sorted results at (1006, 134) on xpath=//a[@aria-label='Next'][@aria-disabled='false']
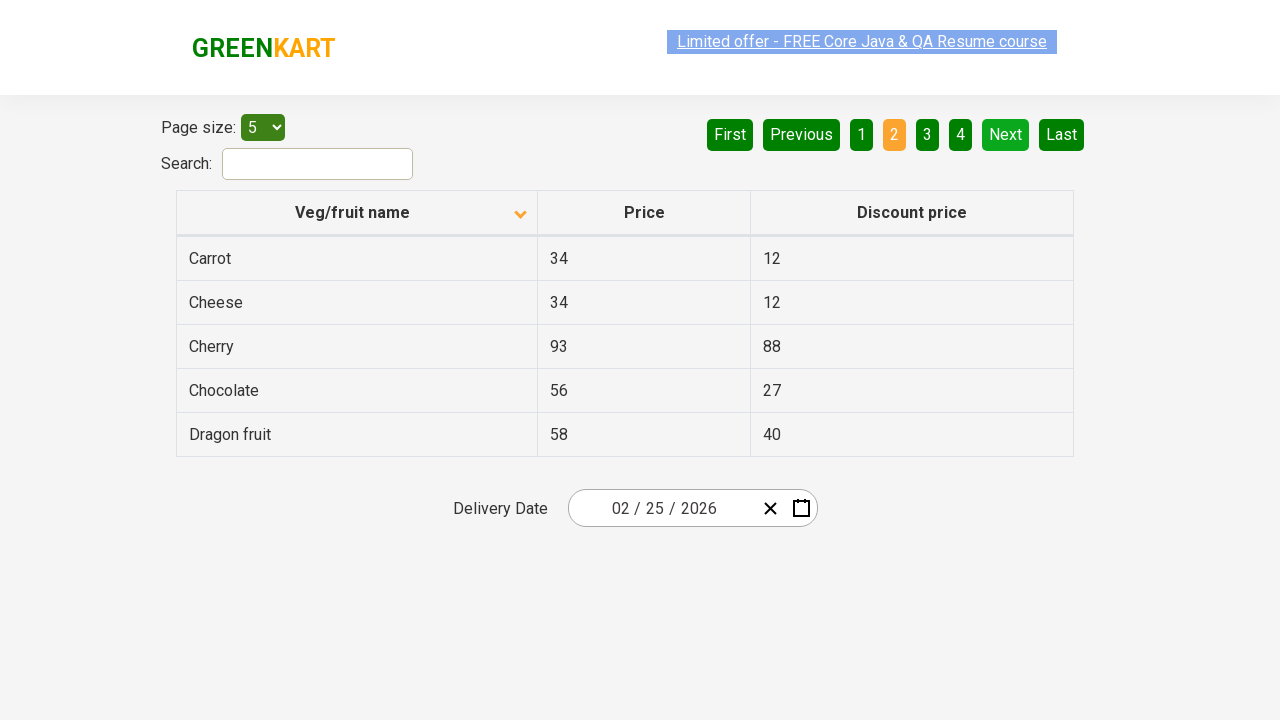

Waited for next sorted page to load
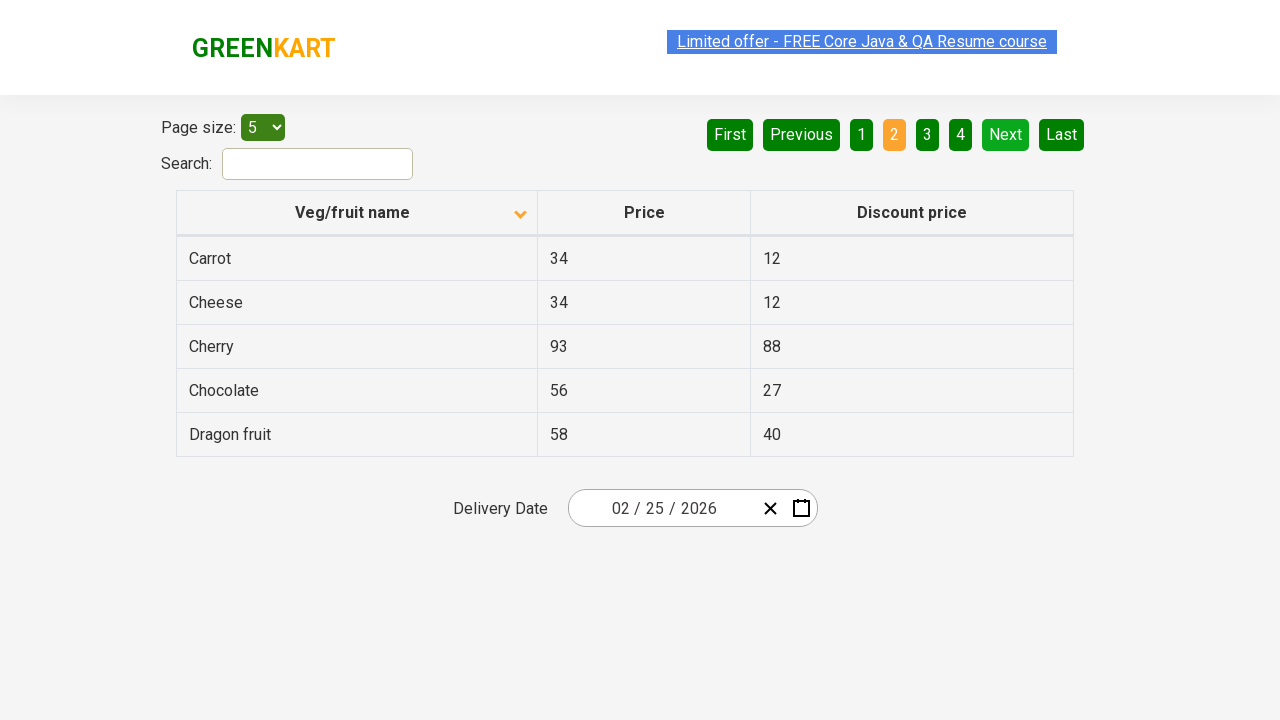

Collected sorted vegetable/fruit names from current page
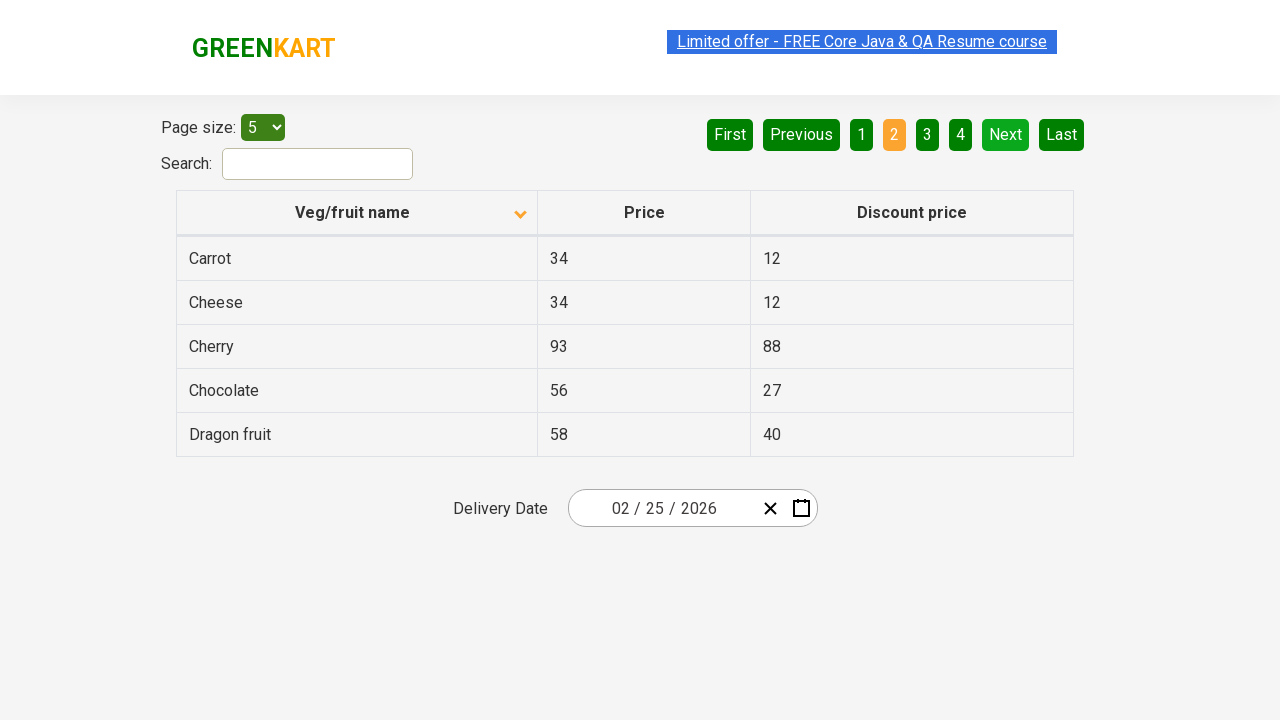

Clicked next page button in sorted results at (1006, 134) on xpath=//a[@aria-label='Next'][@aria-disabled='false']
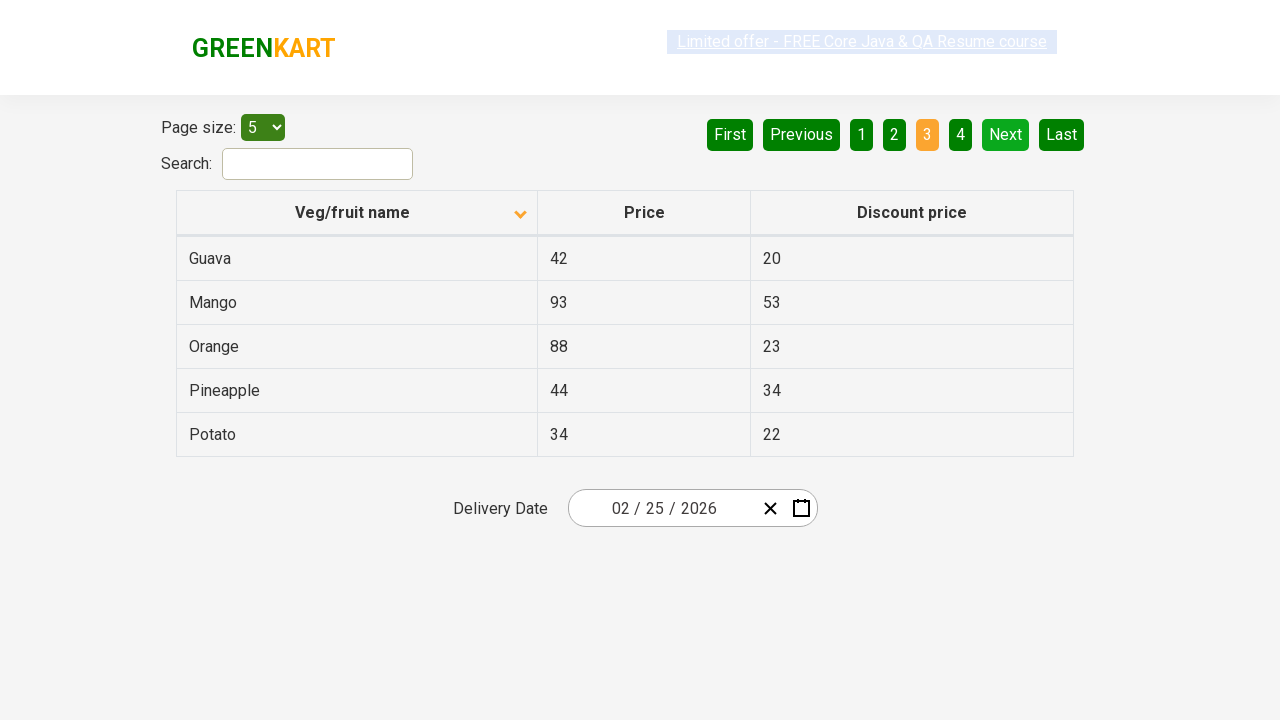

Waited for next sorted page to load
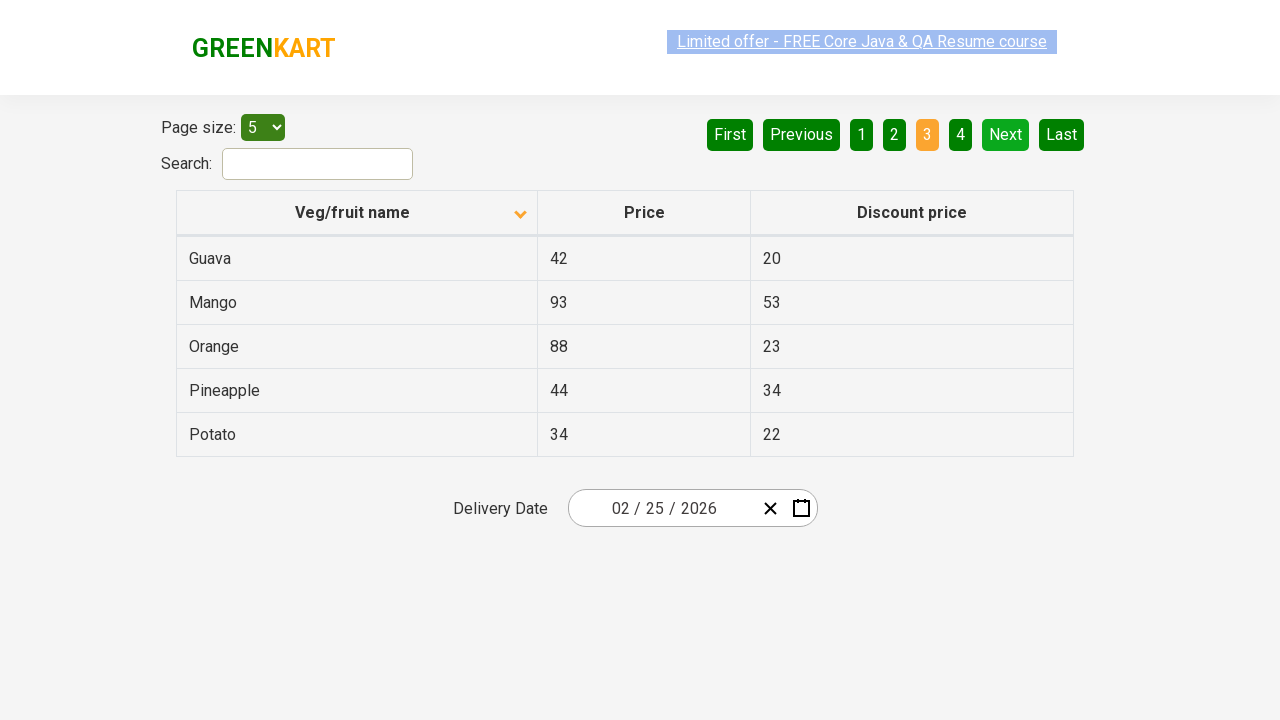

Collected sorted vegetable/fruit names from current page
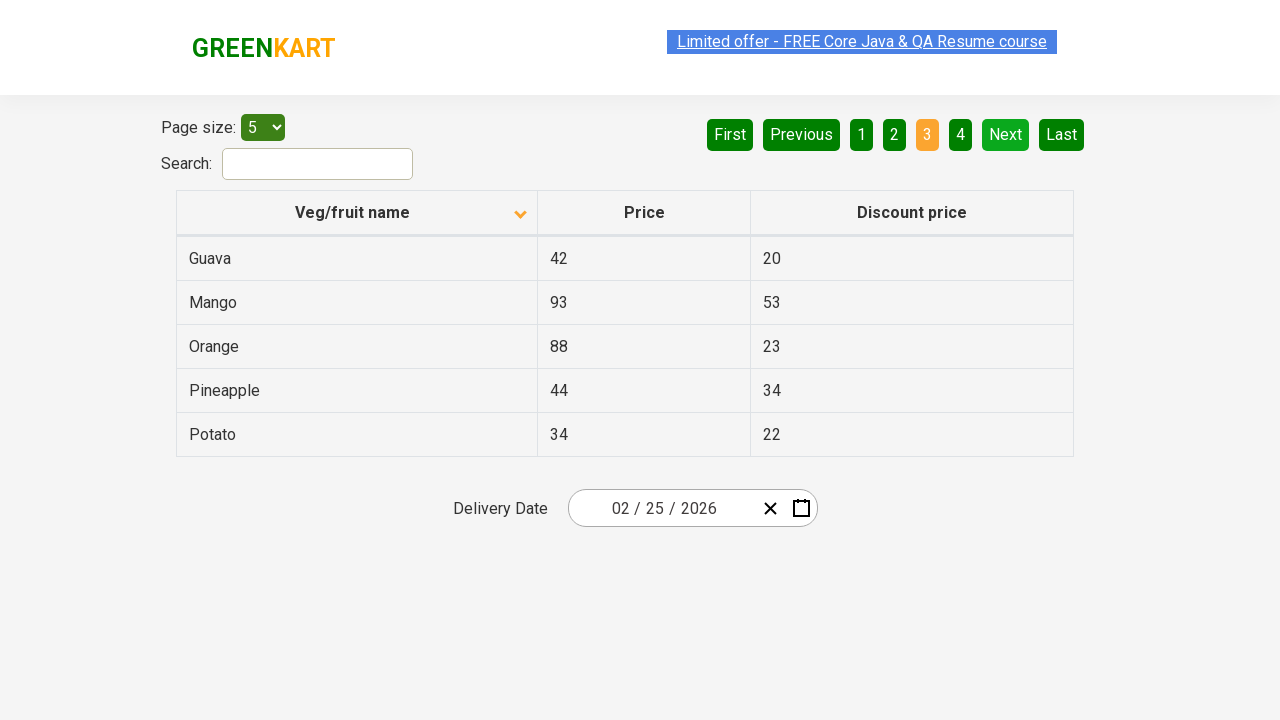

Clicked next page button in sorted results at (1006, 134) on xpath=//a[@aria-label='Next'][@aria-disabled='false']
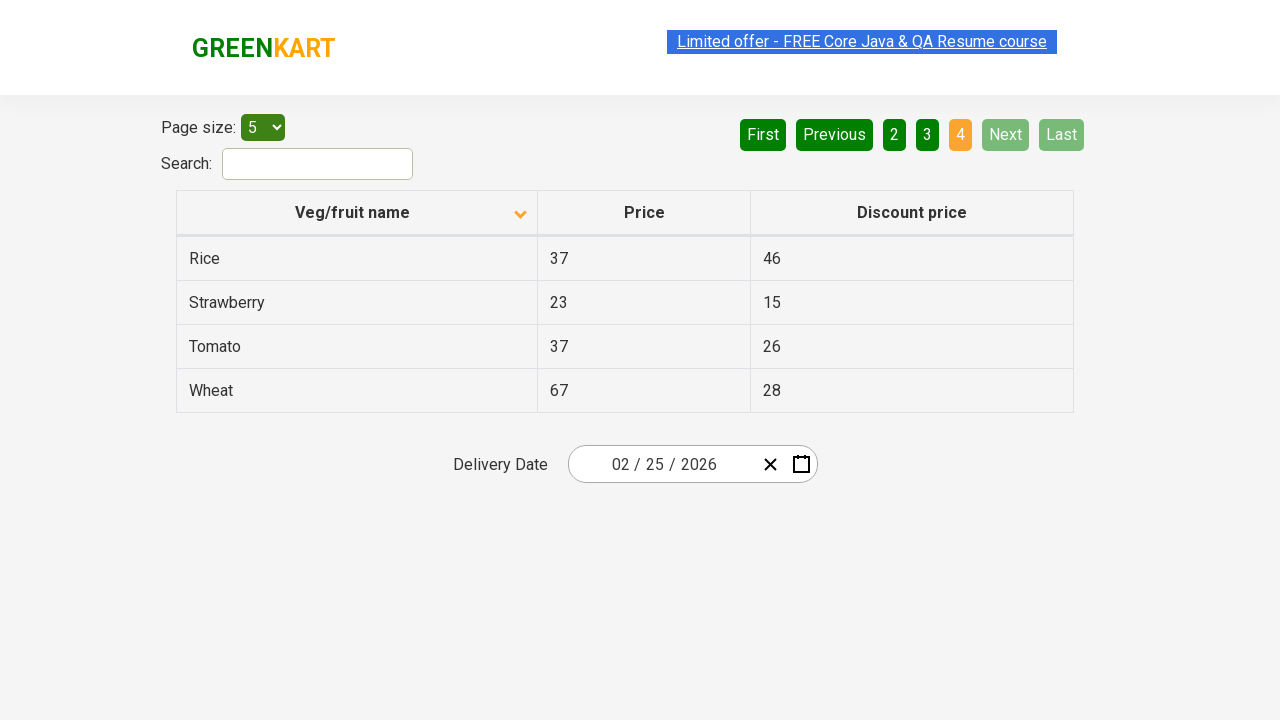

Waited for next sorted page to load
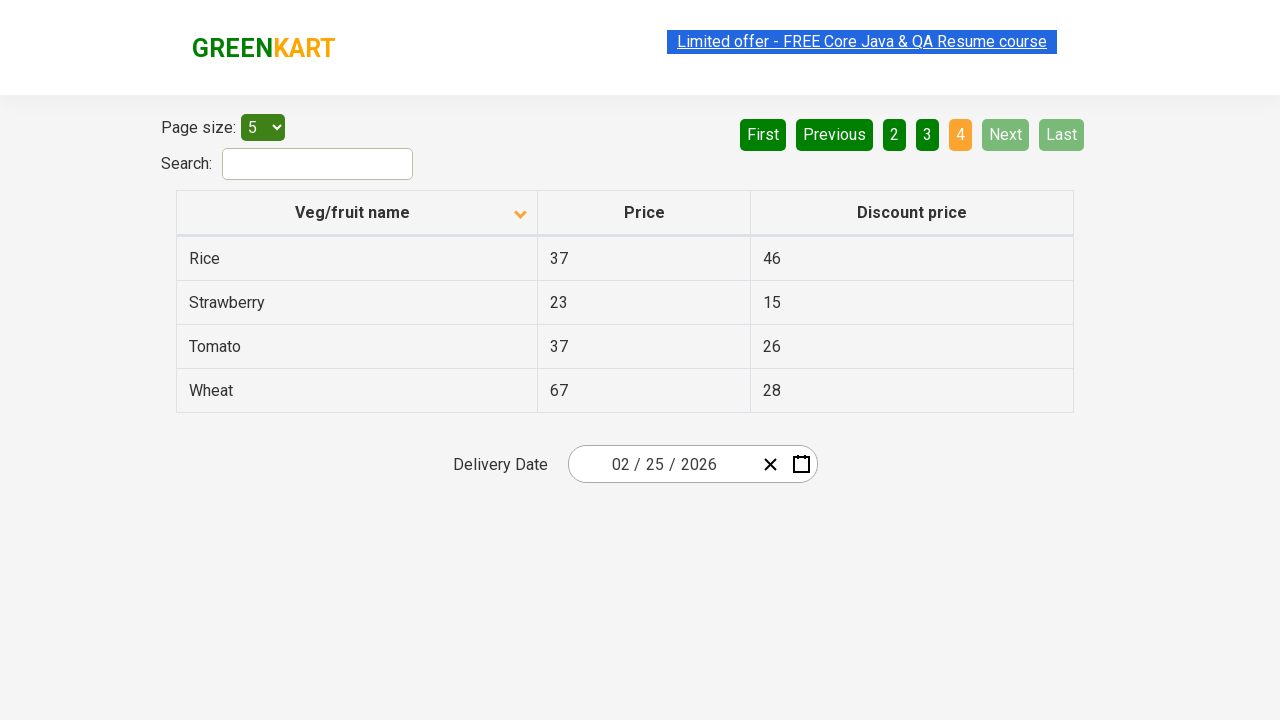

Collected sorted vegetable/fruit names from current page
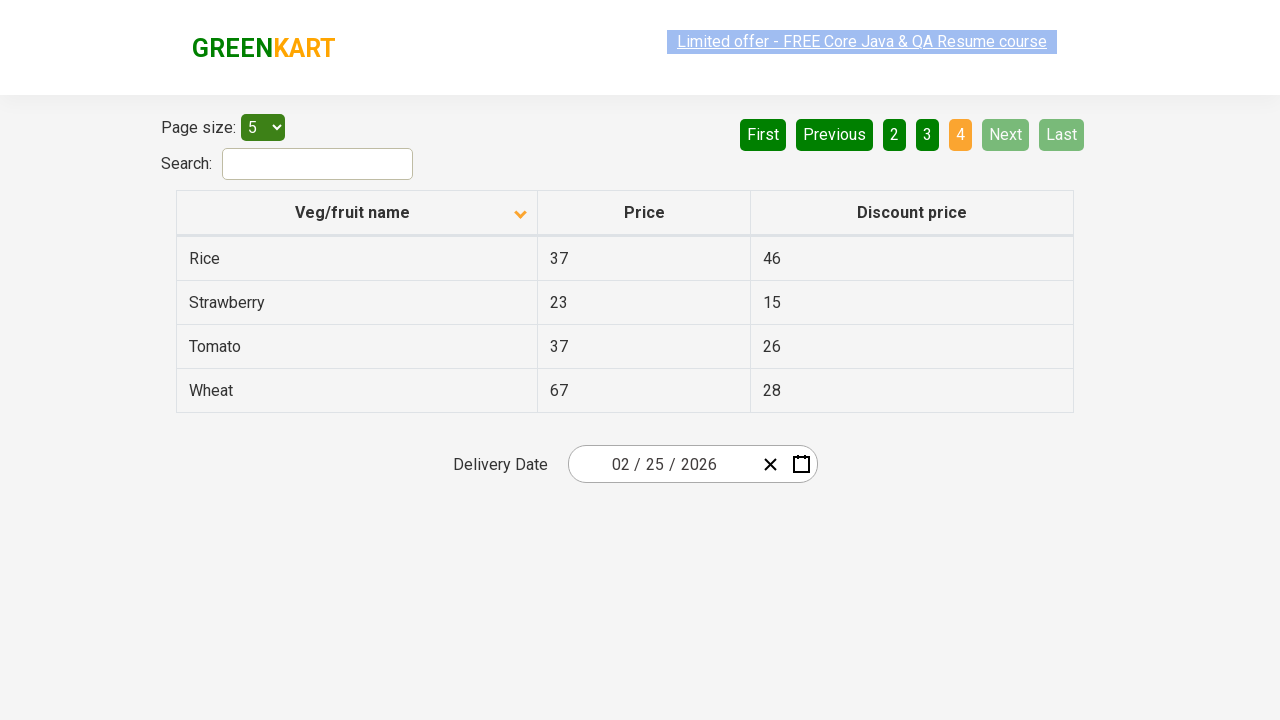

Verified table is sorted correctly - assertion passed
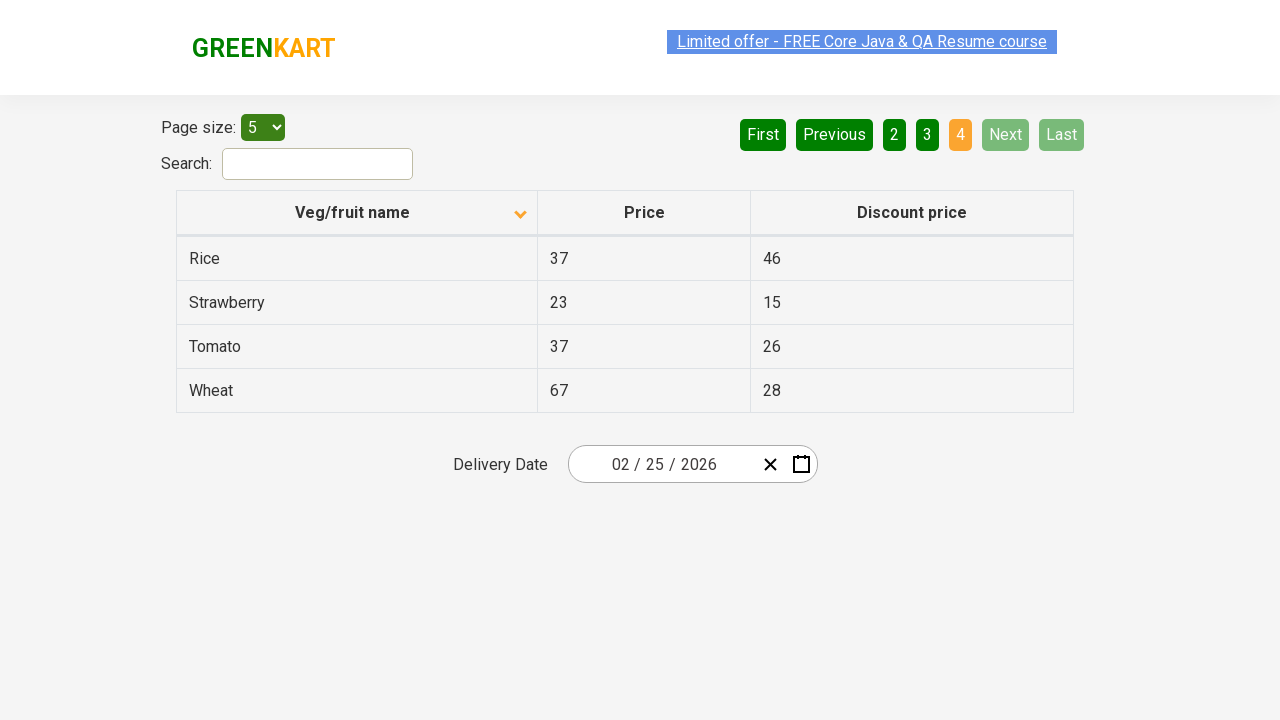

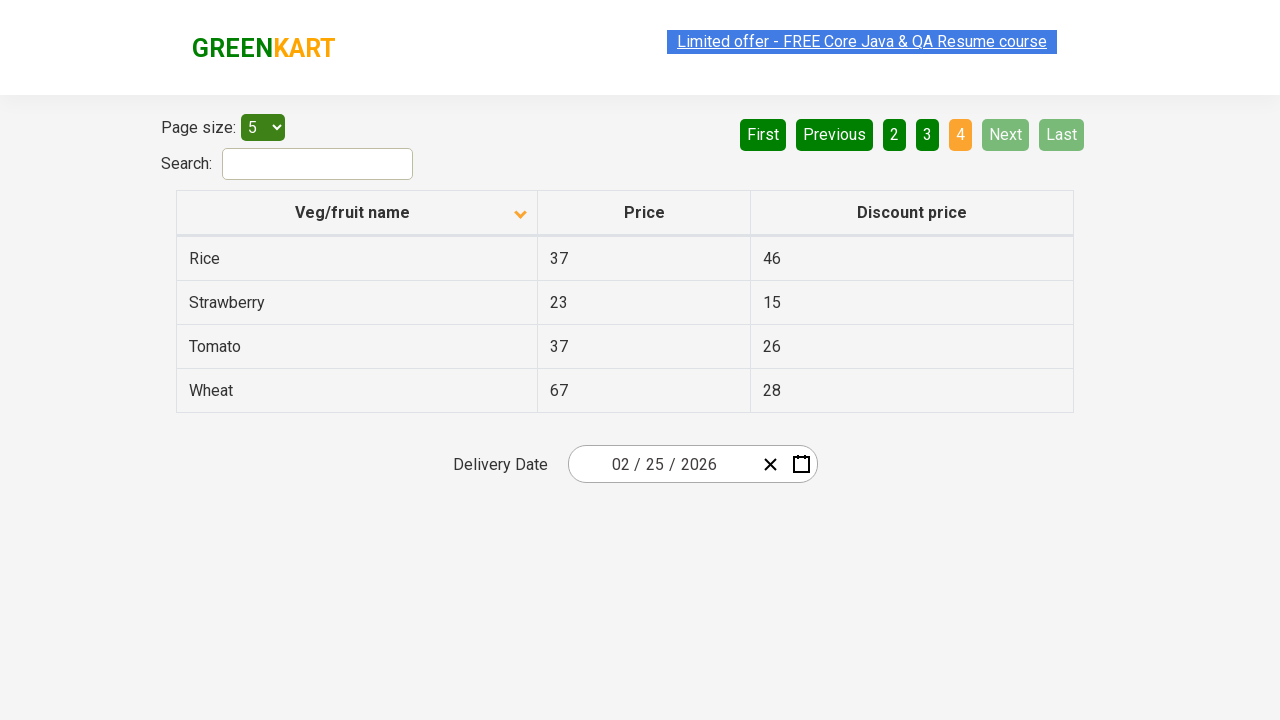